Tests filtering functionality including Active, Completed, All filters and back button navigation

Starting URL: https://demo.playwright.dev/todomvc

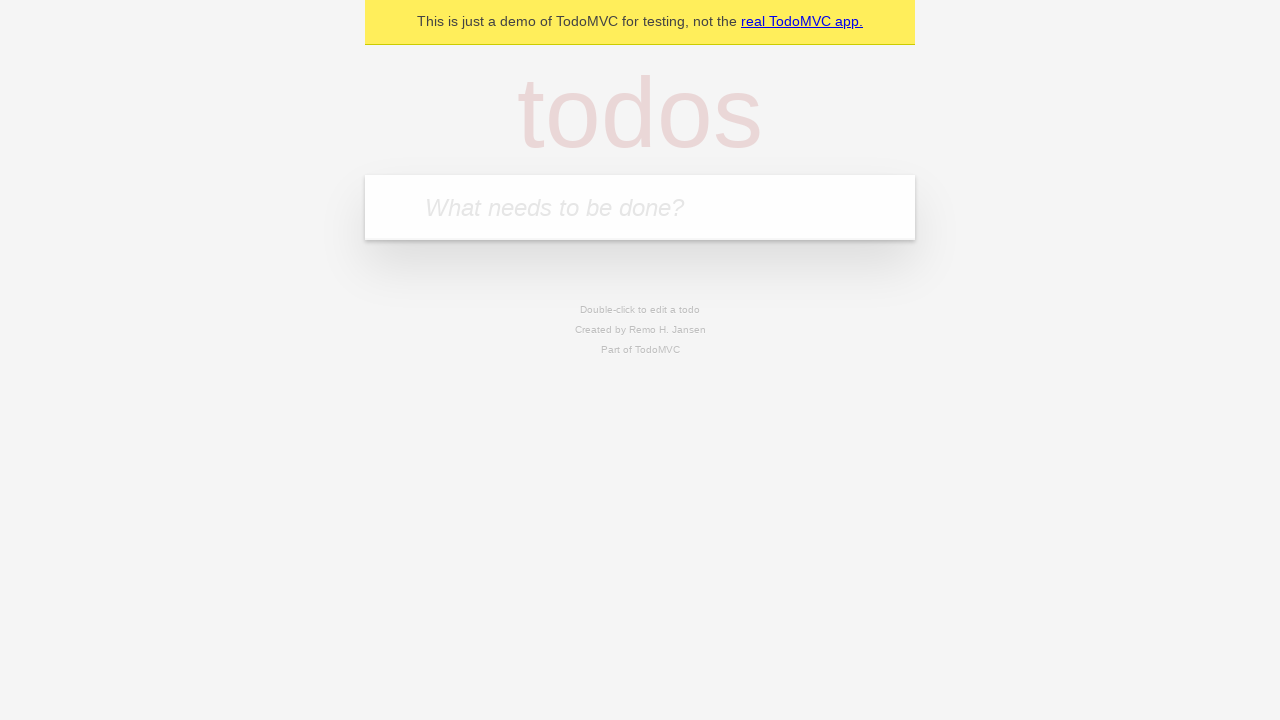

Filled new todo input with 'buy some cheese' on .new-todo
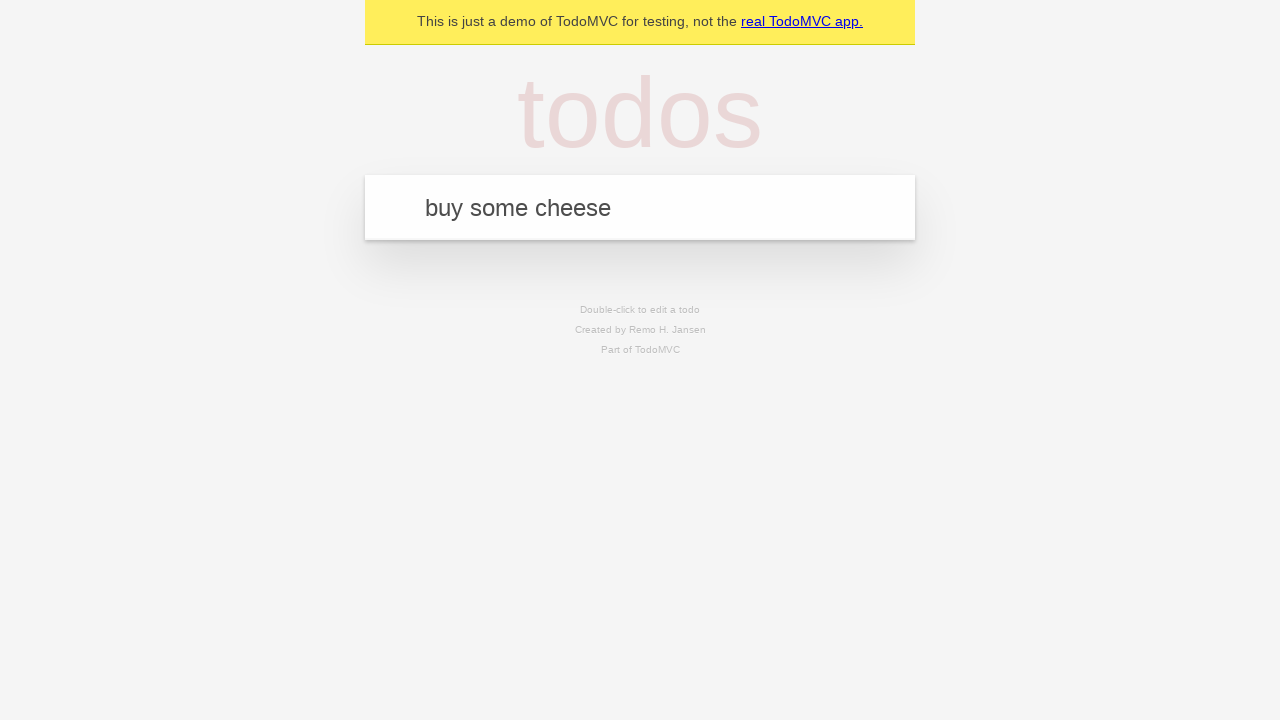

Pressed Enter to add first todo on .new-todo
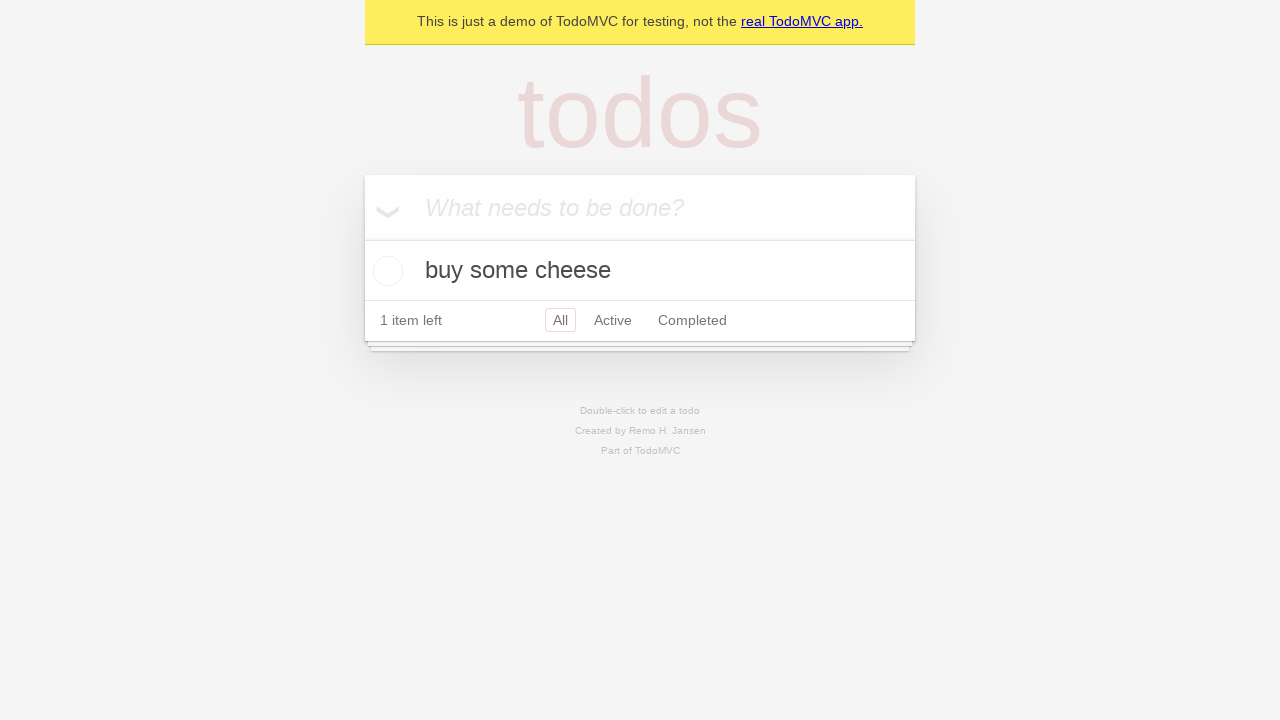

Filled new todo input with 'feed the cat' on .new-todo
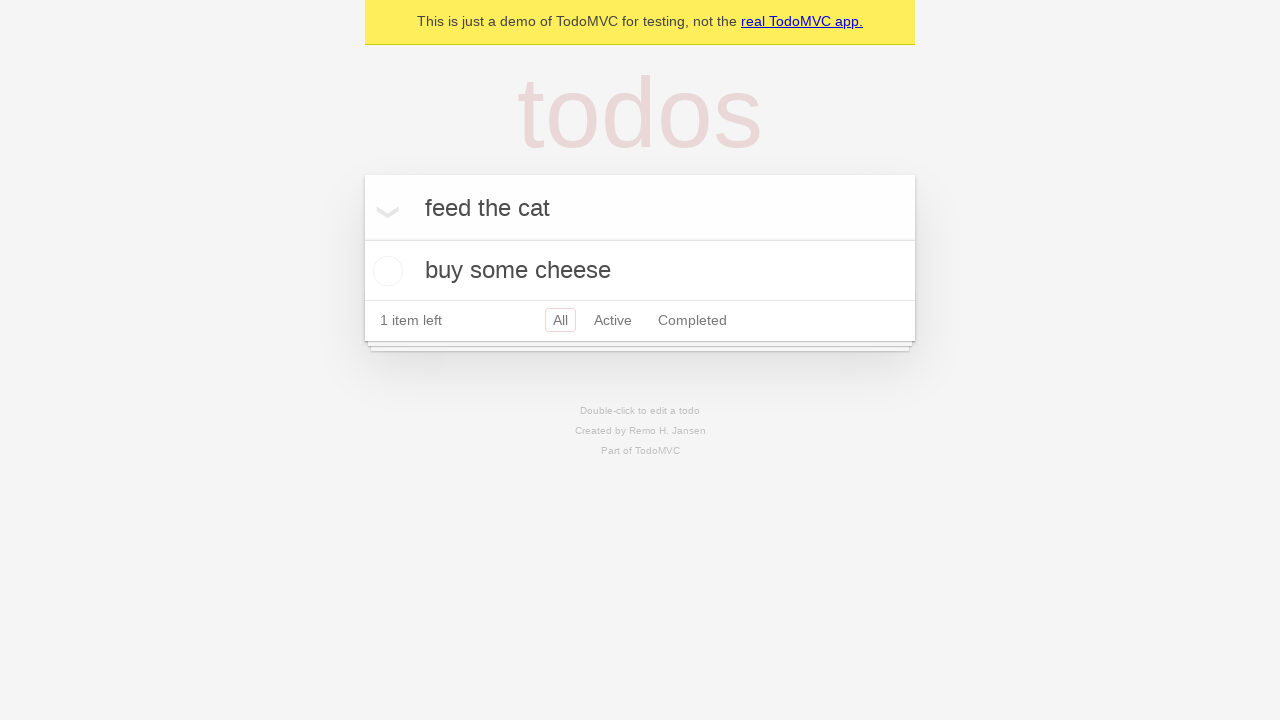

Pressed Enter to add second todo on .new-todo
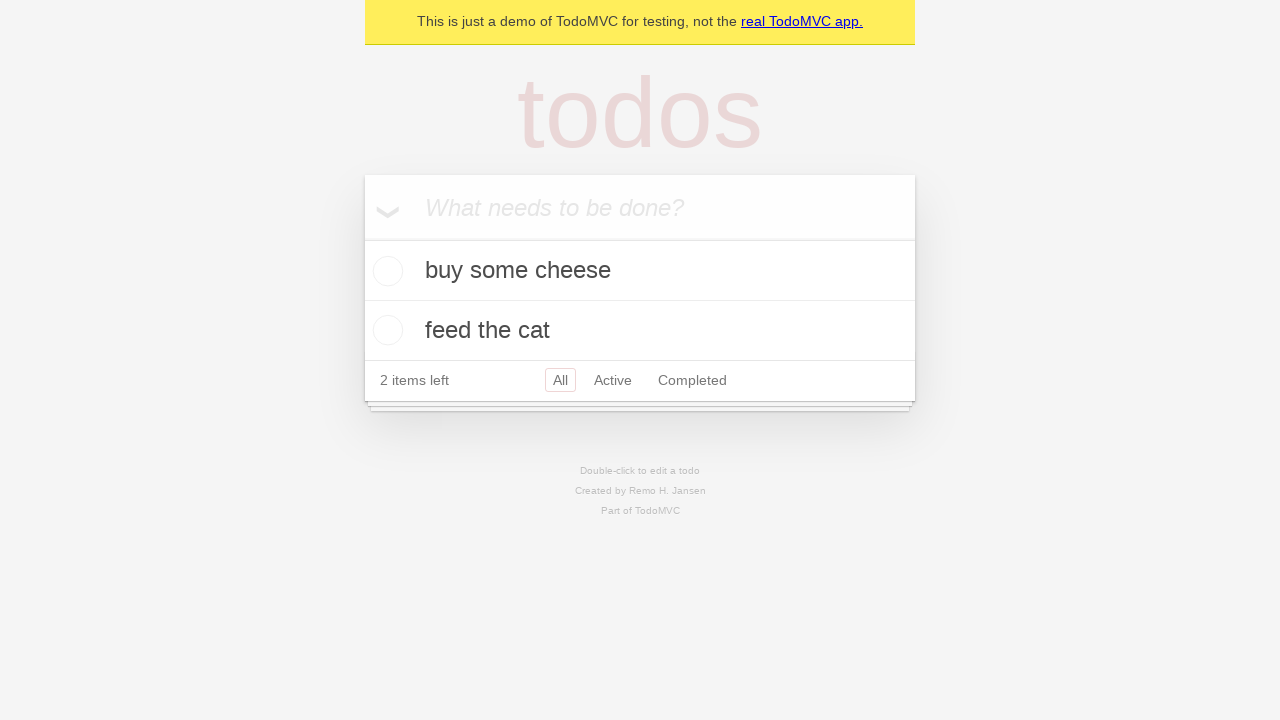

Filled new todo input with 'book a doctors appointment' on .new-todo
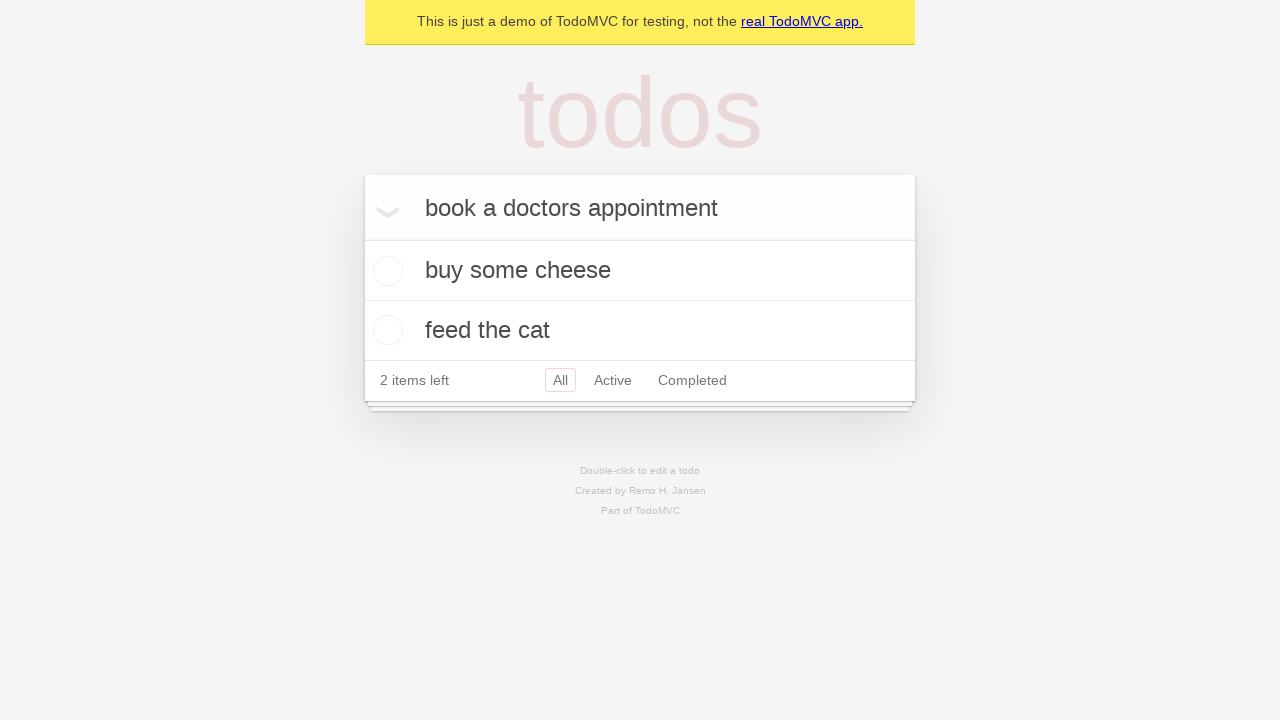

Pressed Enter to add third todo on .new-todo
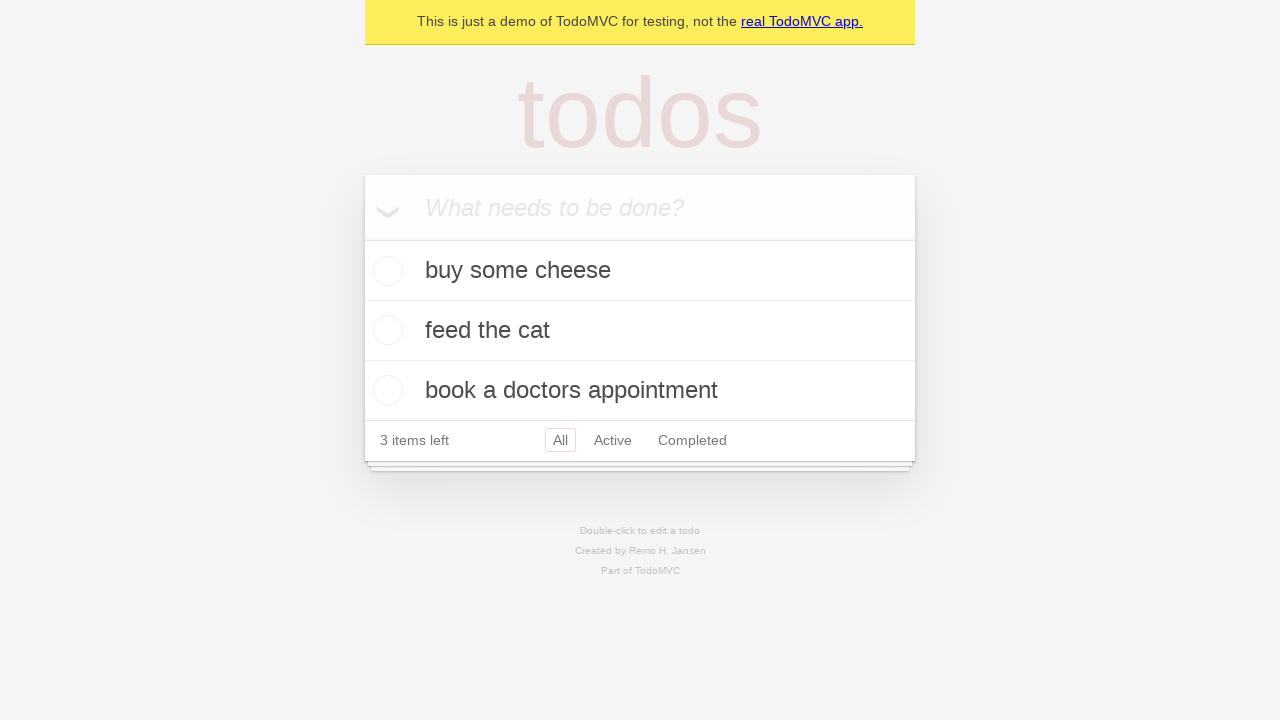

Marked second todo as completed at (385, 330) on .todo-list li .toggle >> nth=1
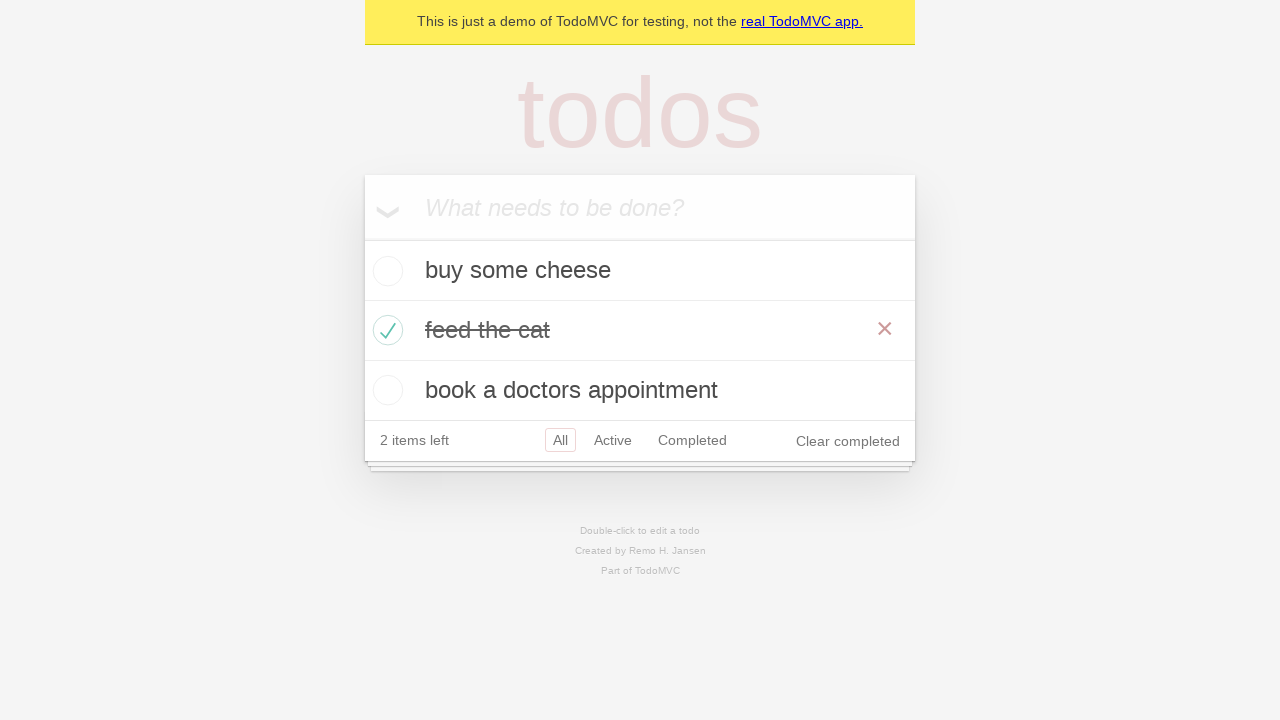

Clicked Active filter to show only active todos at (613, 440) on .filters >> text=Active
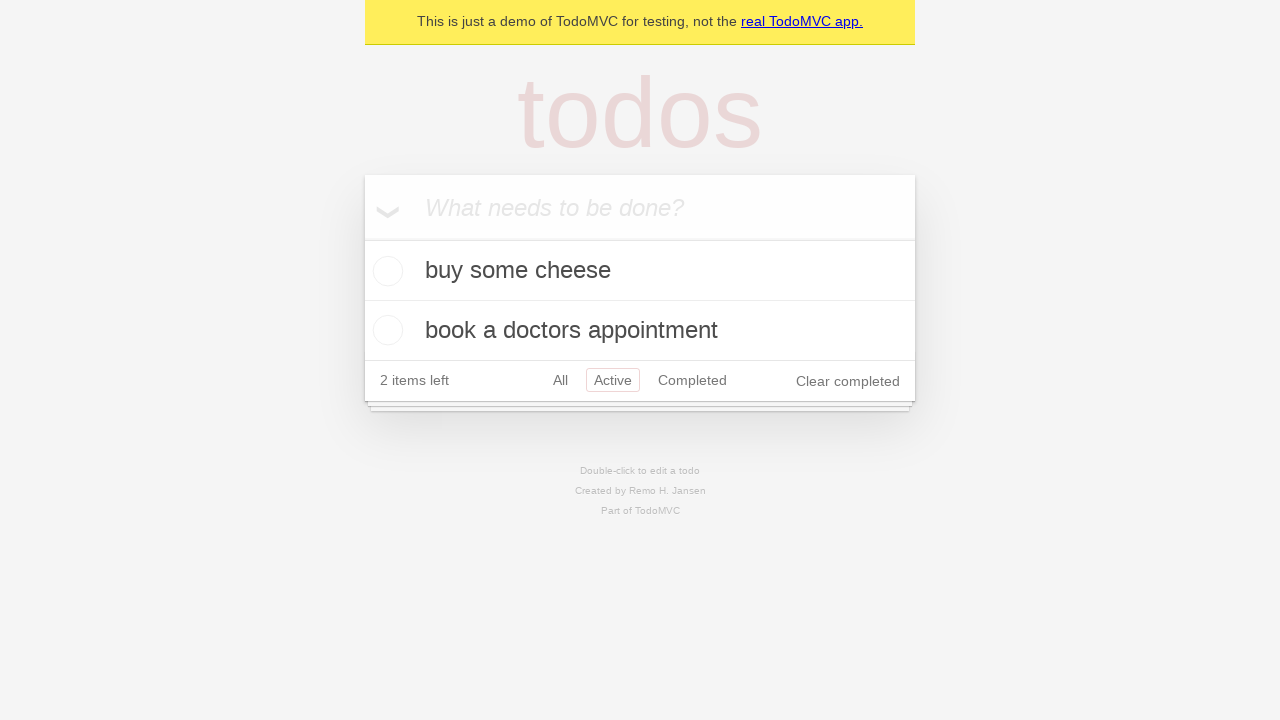

Clicked Completed filter to show only completed todos at (692, 380) on .filters >> text=Completed
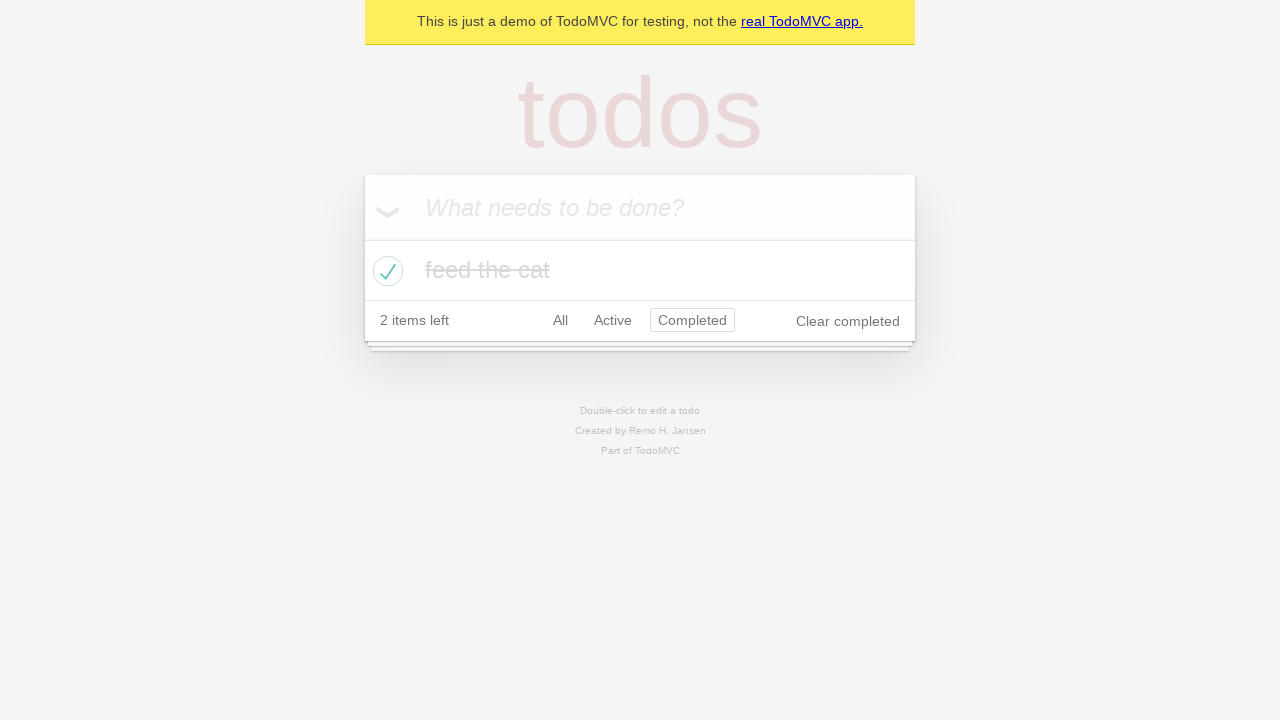

Clicked All filter to show all todos at (560, 320) on .filters >> text=All
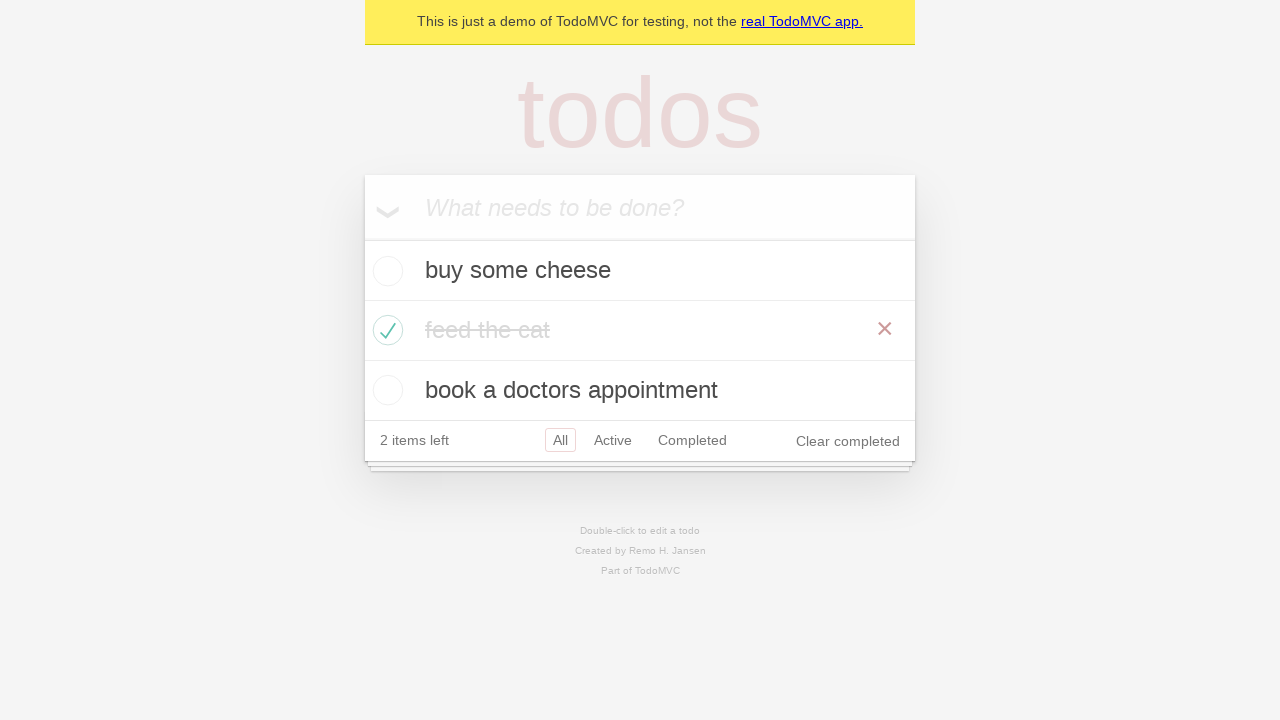

Navigated back using browser back button
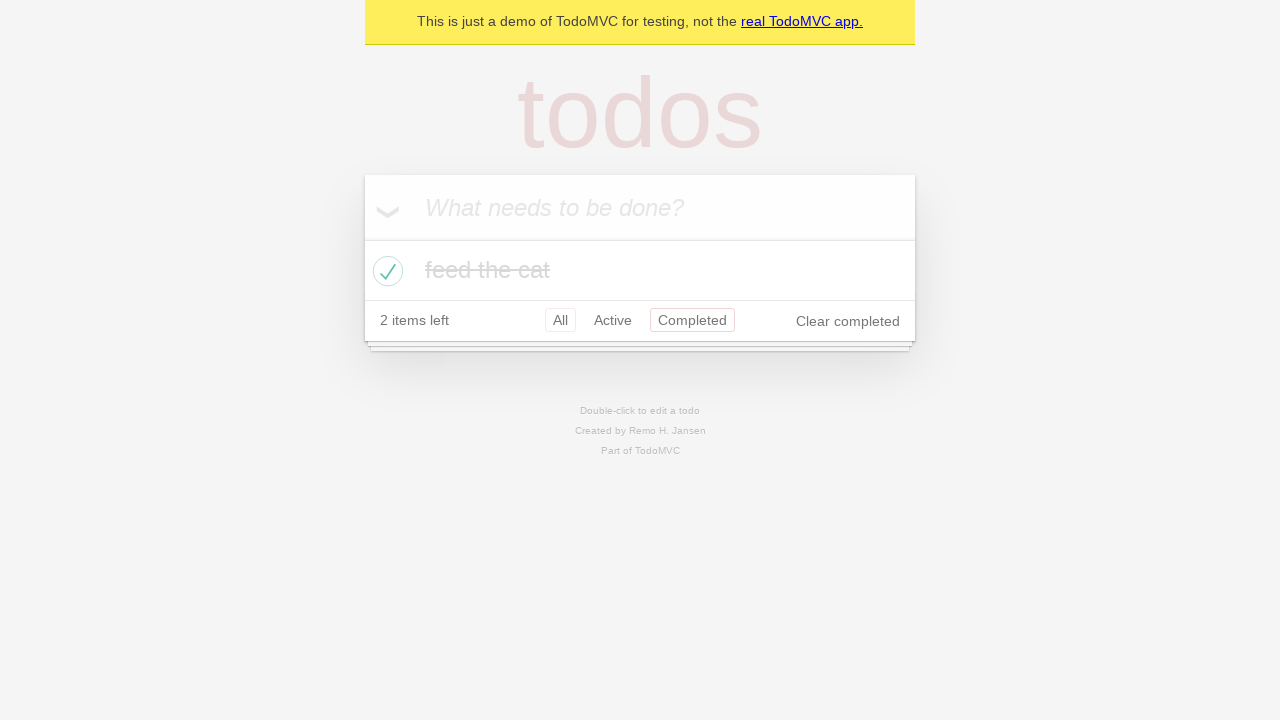

Navigated back again using browser back button
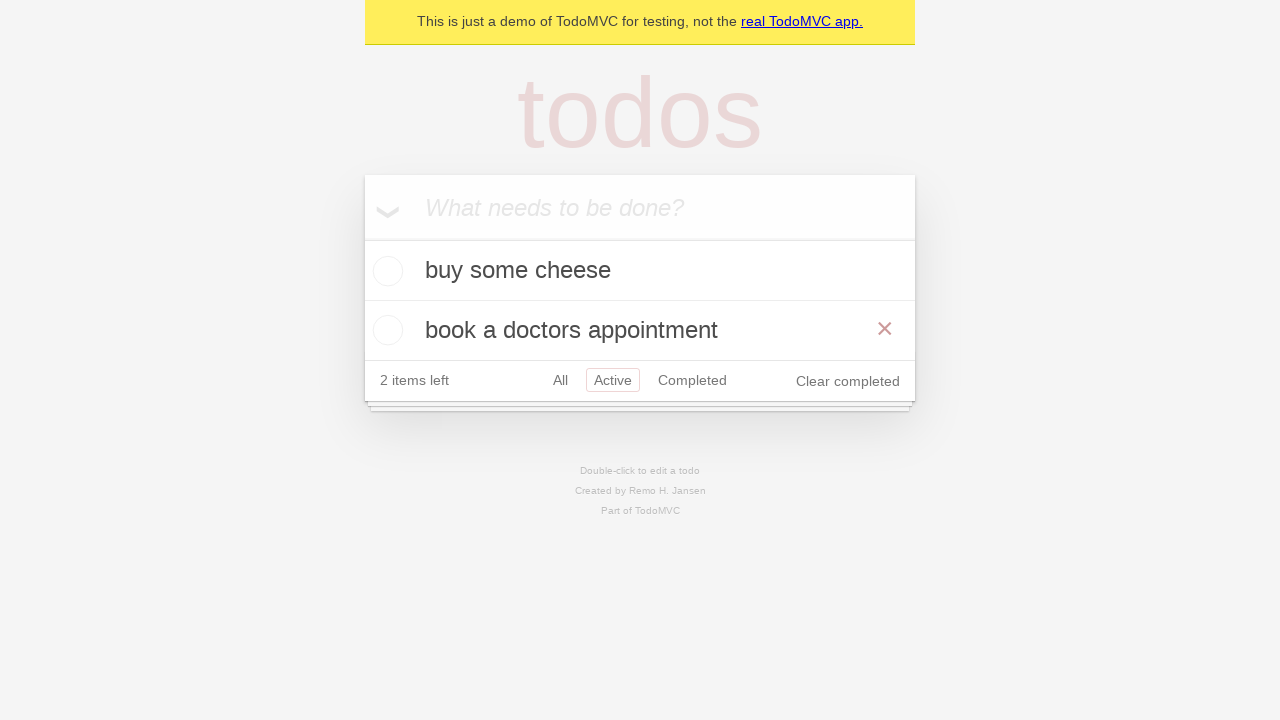

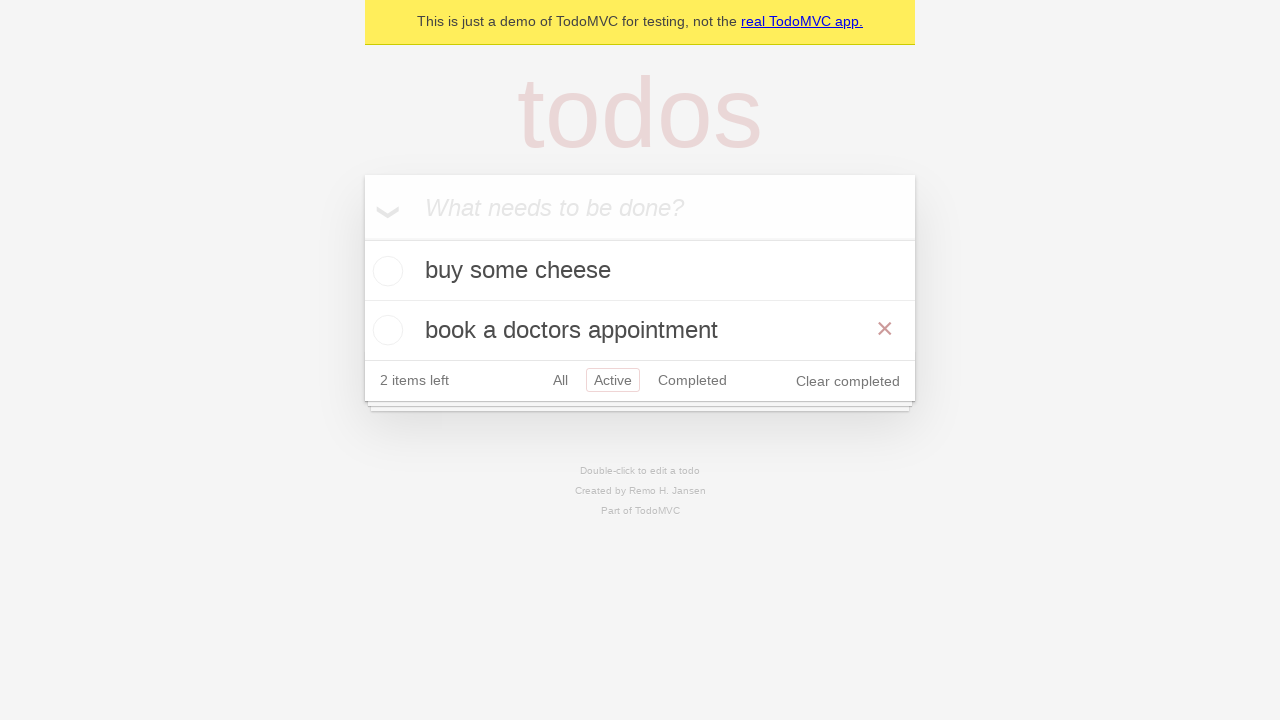